Tests multiselect dropdown functionality by selecting options using visible text, index, and value methods, then deselecting an option by index

Starting URL: https://v1.training-support.net/selenium/selects

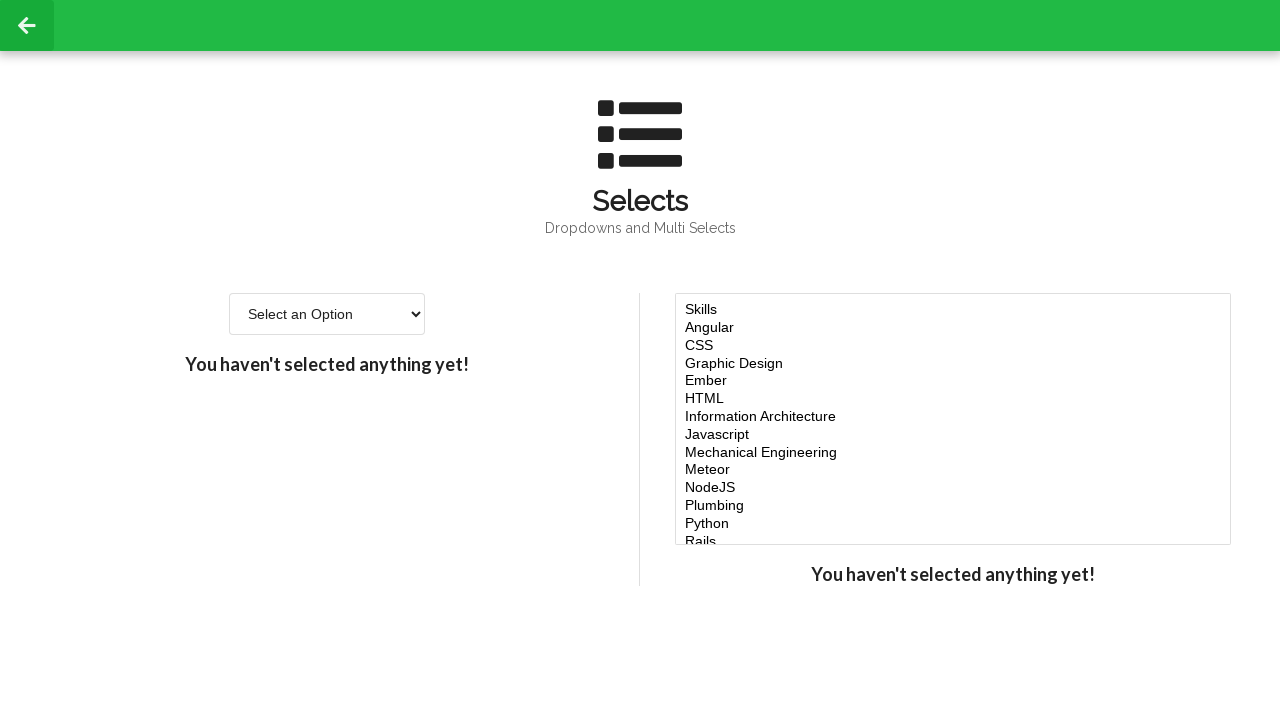

Located multiselect dropdown element
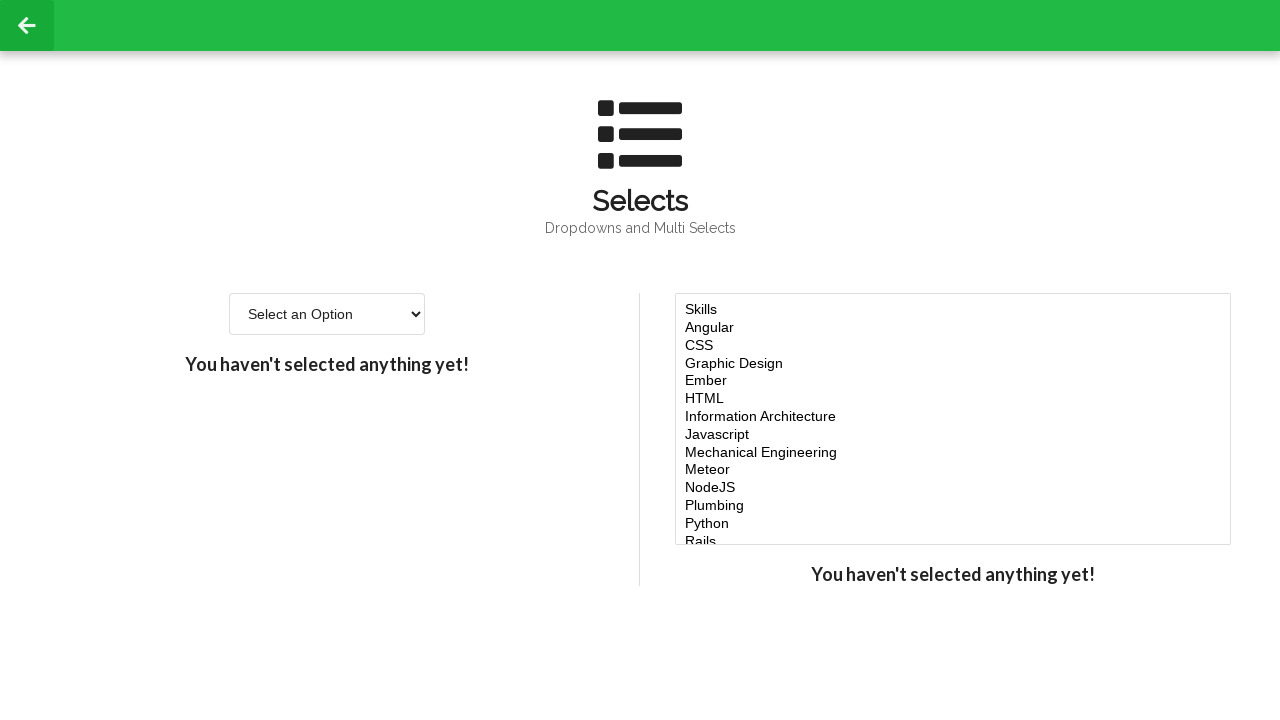

Selected 'Javascript' option by visible text on #multi-select
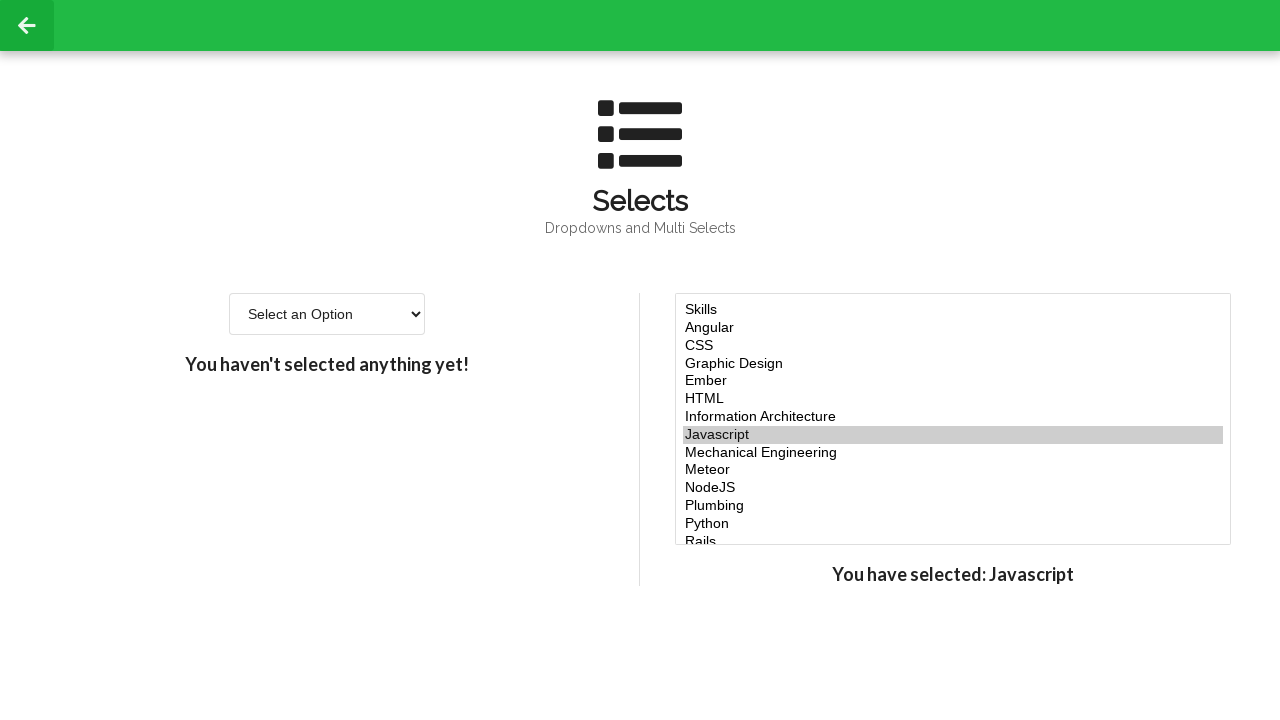

Selected option at index 4 on #multi-select
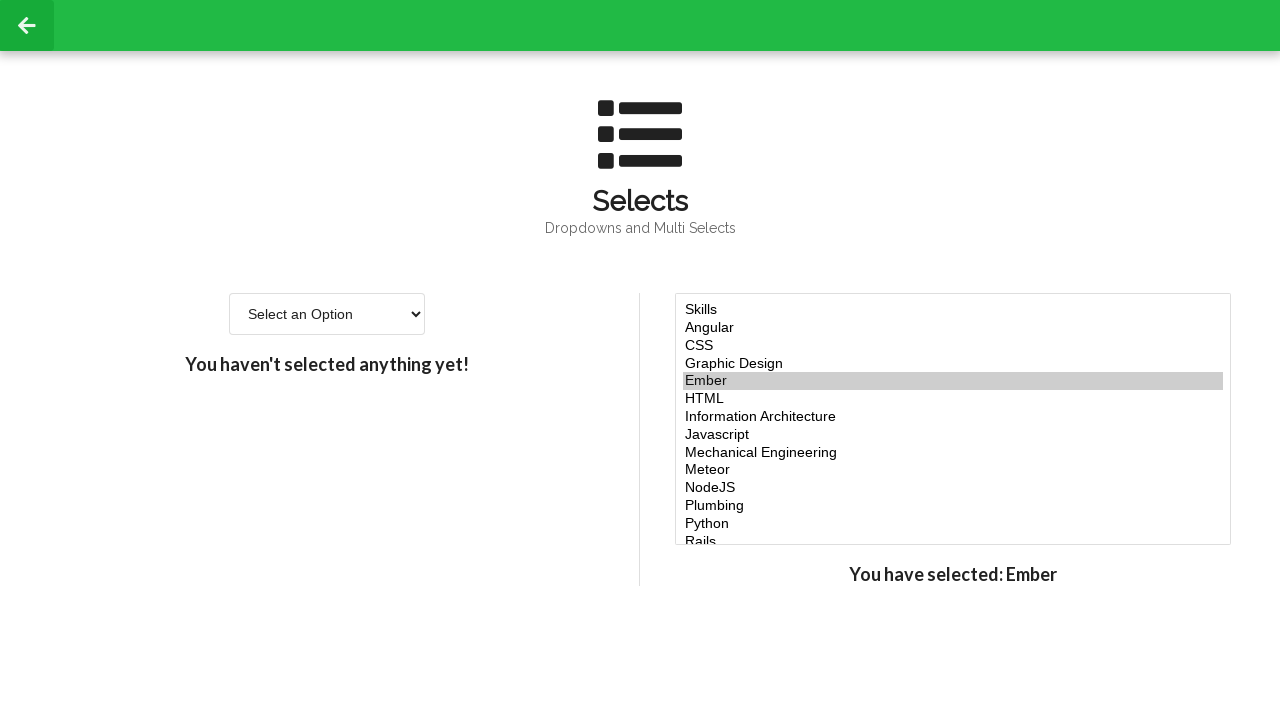

Selected option at index 5 on #multi-select
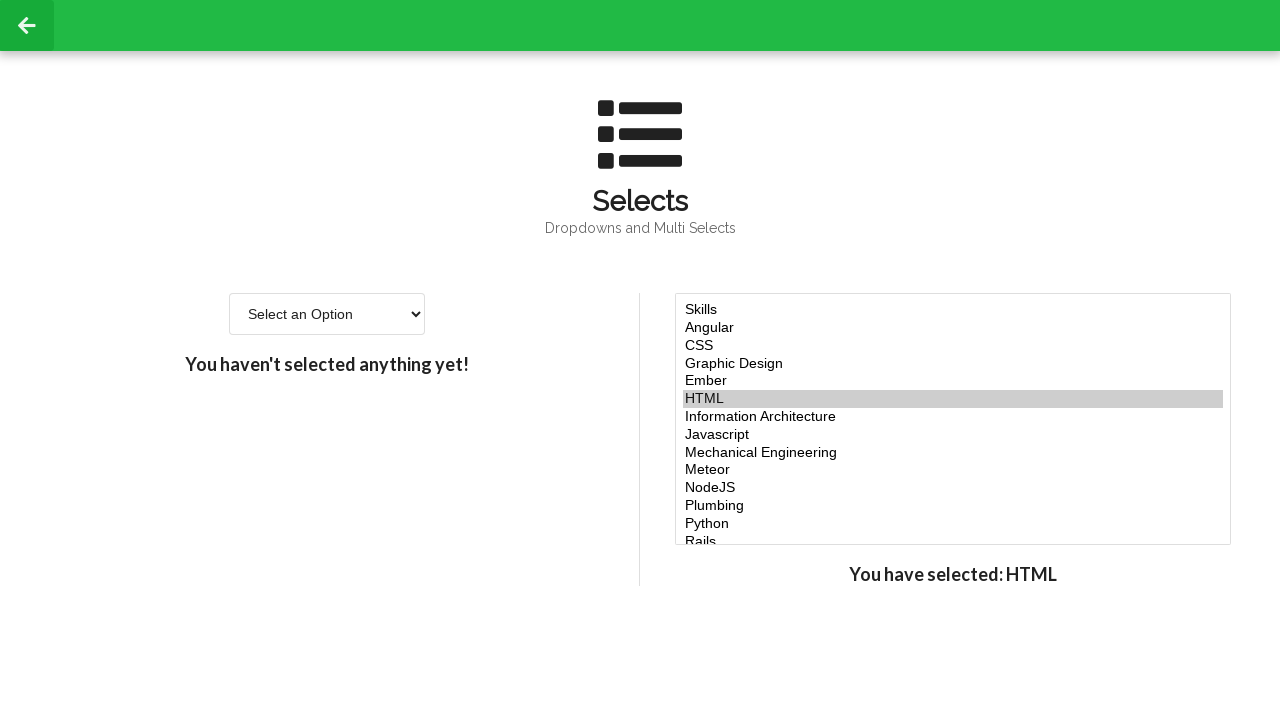

Selected 'NodeJS' option by value on #multi-select
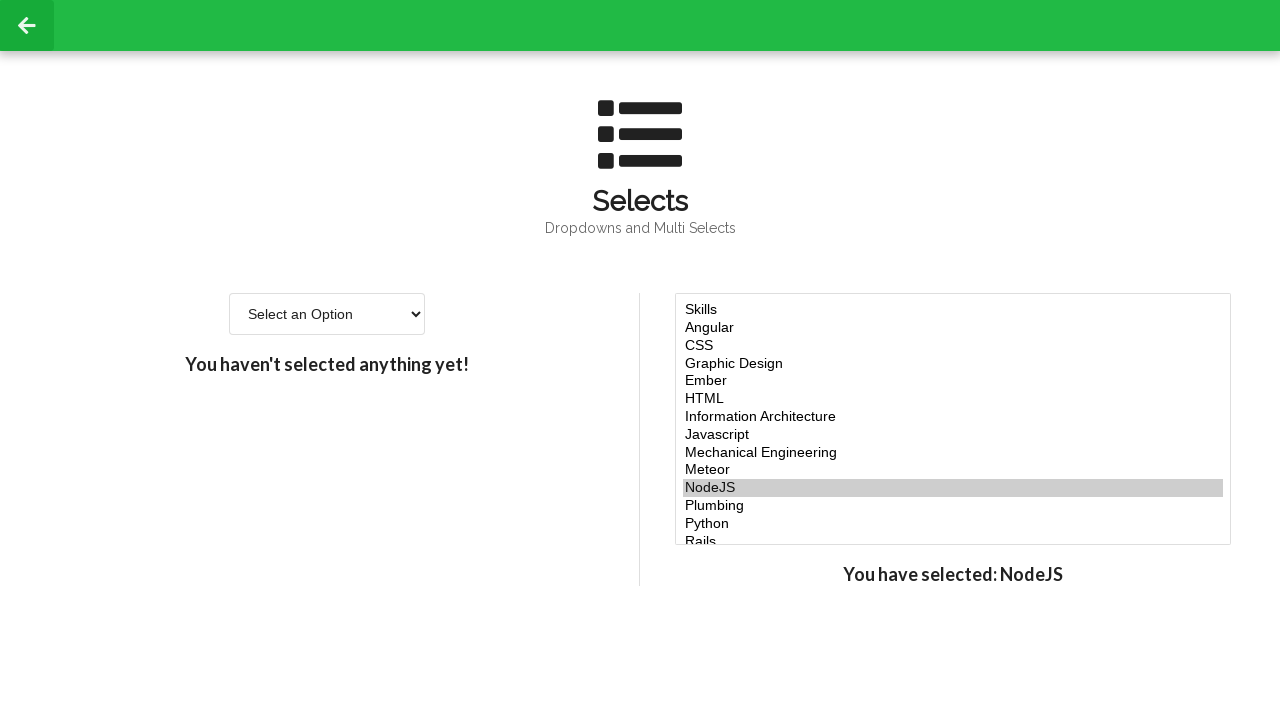

Deselected option at index 7 using JavaScript
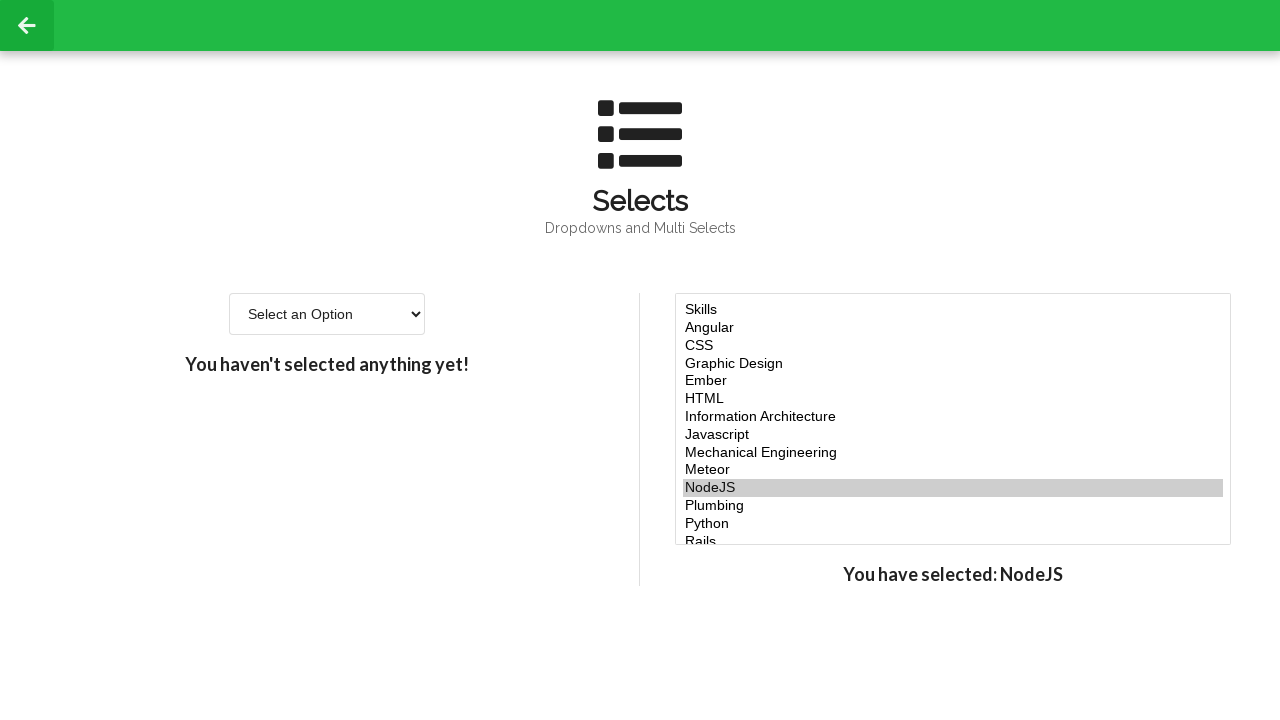

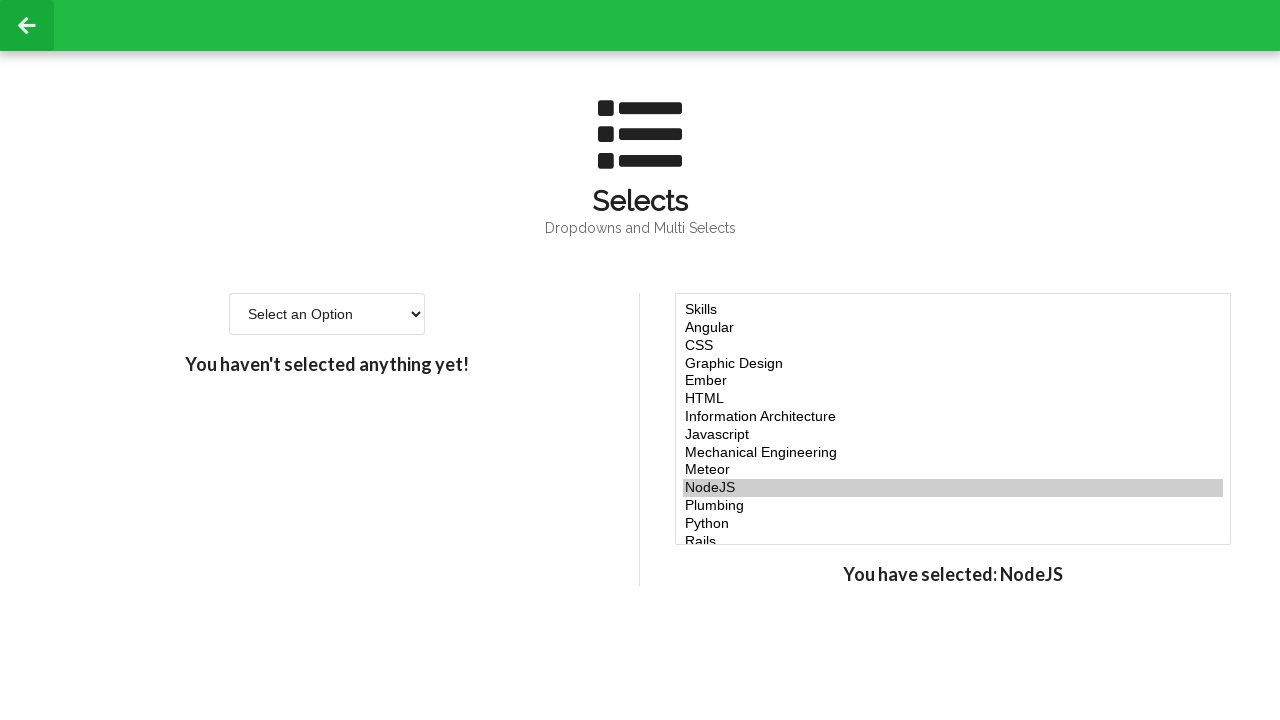